Tests calendar date picker by navigating through year and month views to select a specific date (August 25, 2028).

Starting URL: https://rahulshettyacademy.com/seleniumPractise/#/offers

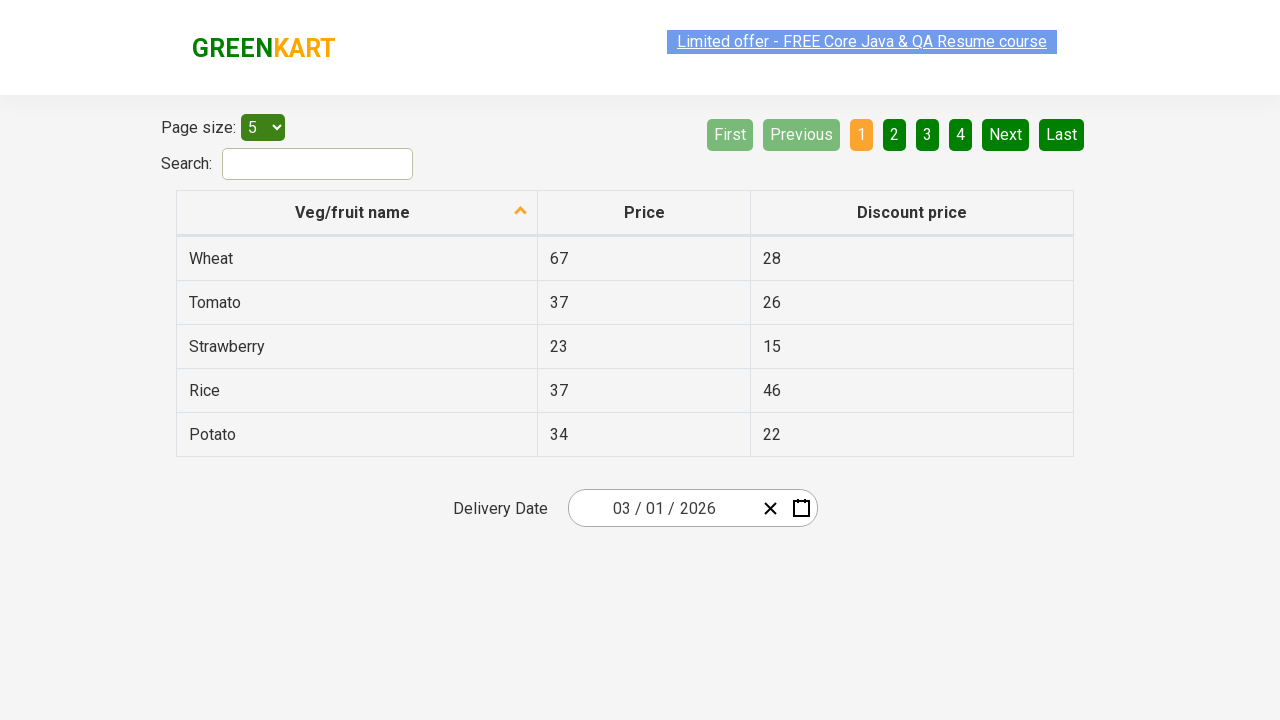

Clicked on date picker input group to open calendar at (662, 508) on .react-date-picker__inputGroup
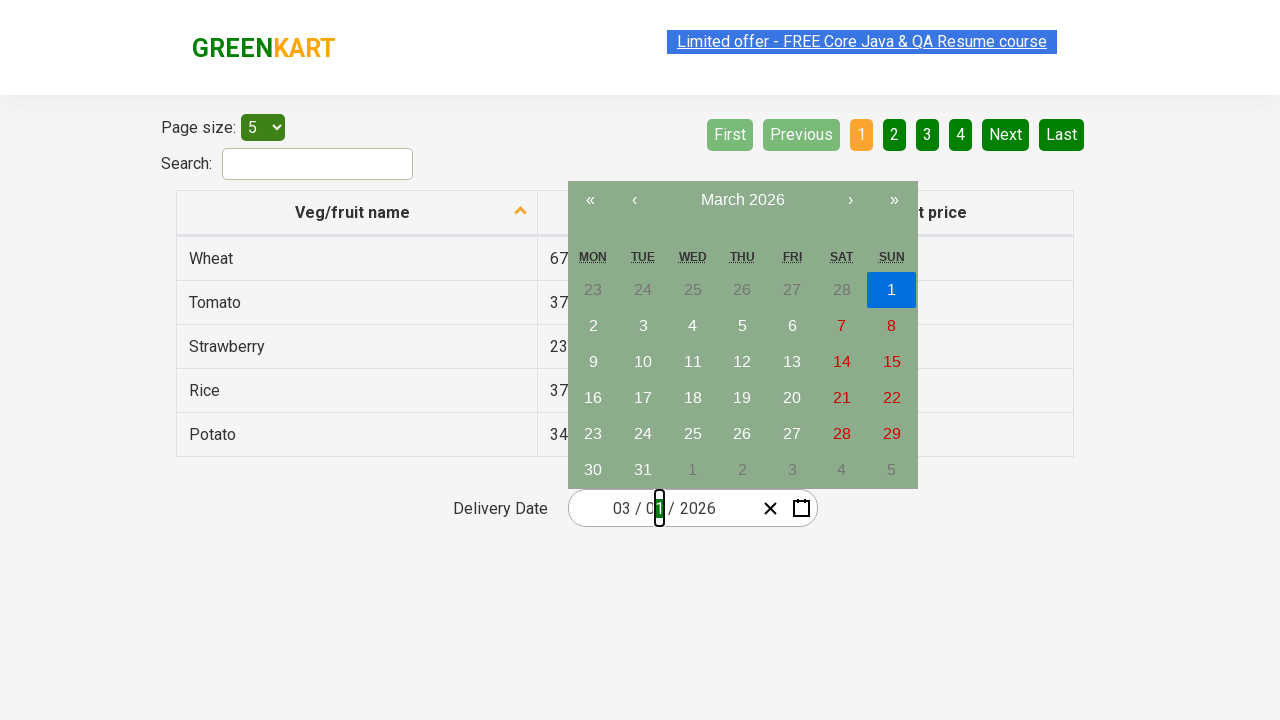

Clicked navigation label to switch to year view at (742, 200) on .react-calendar__navigation__label
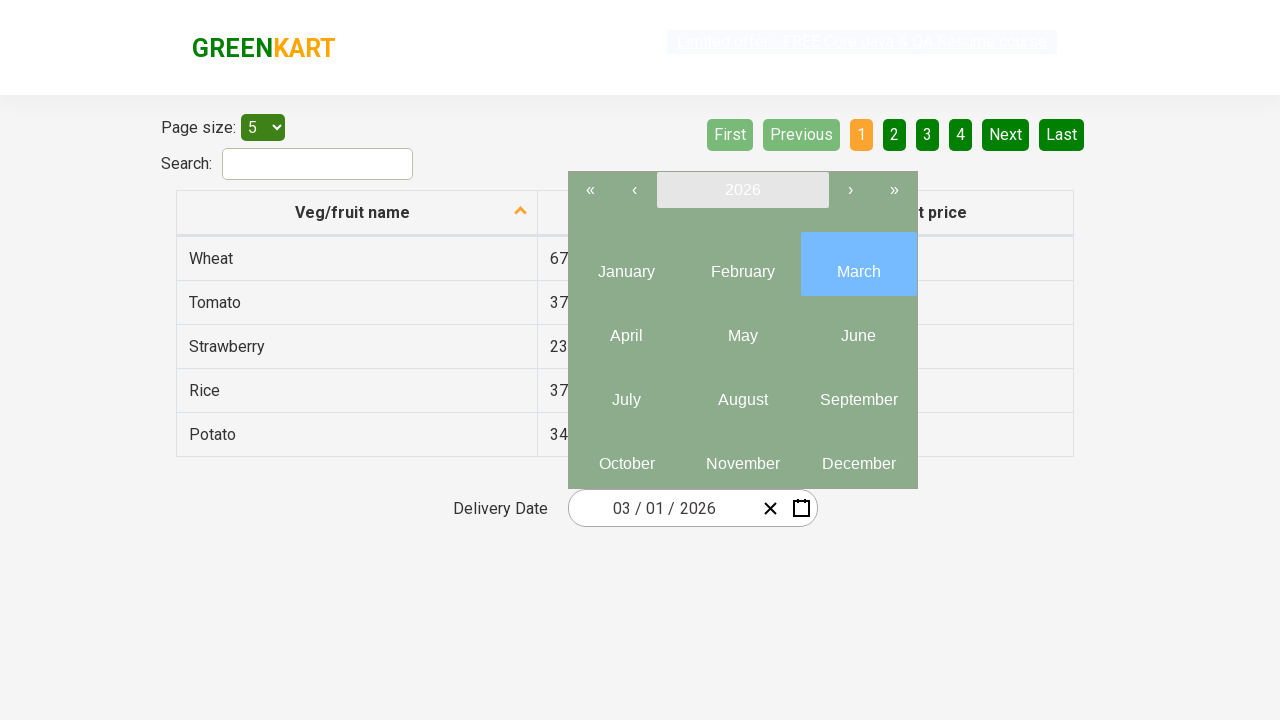

Clicked navigation label again to switch to decade view at (742, 190) on .react-calendar__navigation__label
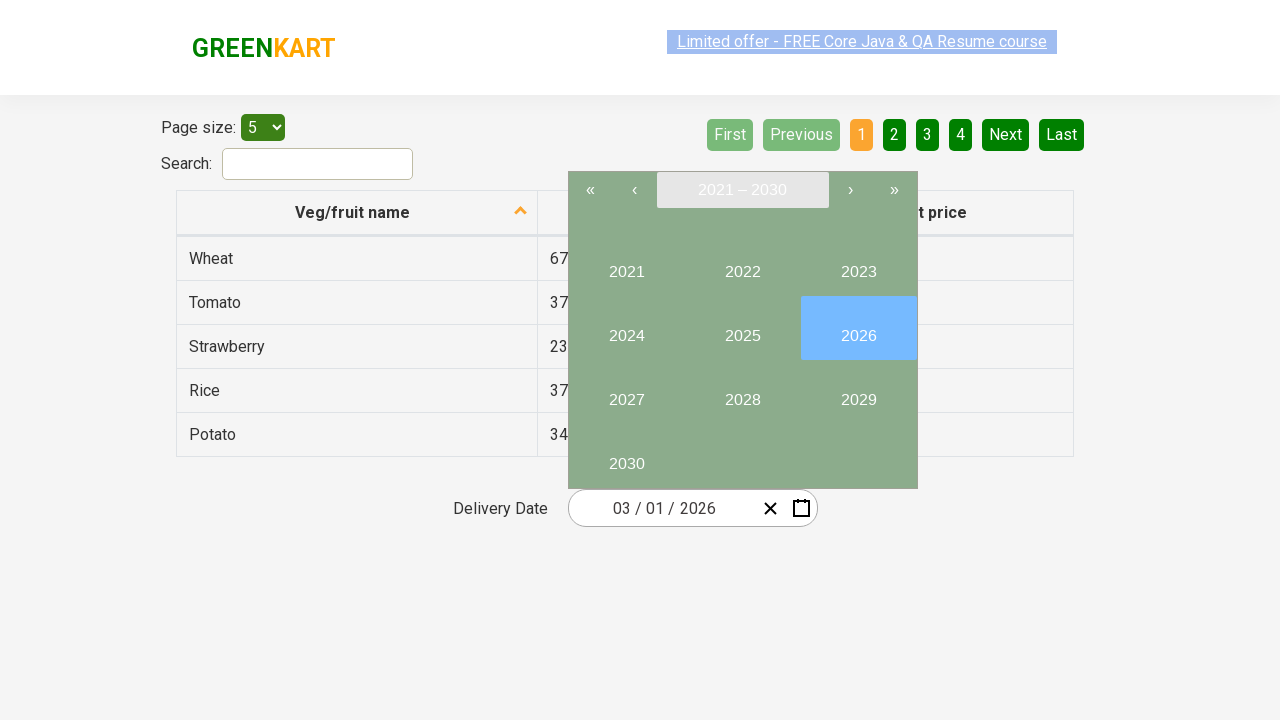

Selected year 2028 from decade view at (742, 392) on button:has-text('2028')
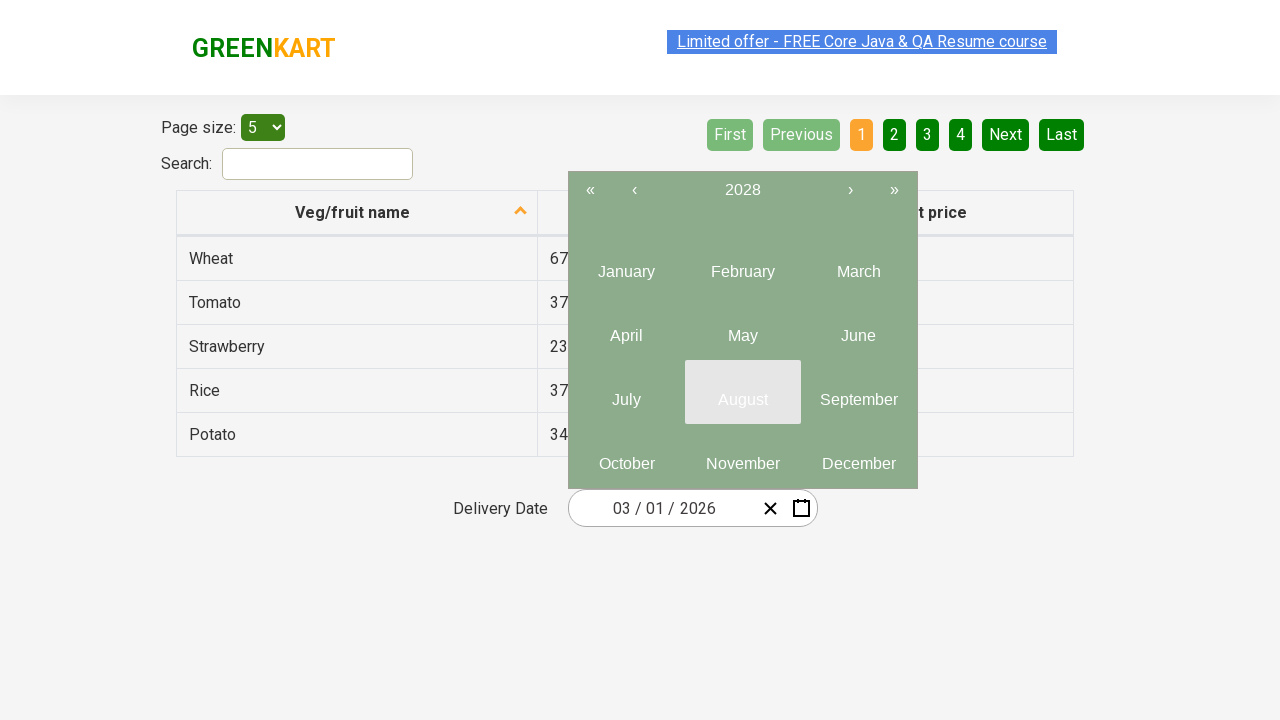

Selected August (8th month) from year 2028 view at (742, 392) on .react-calendar__year-view__months__month >> nth=7
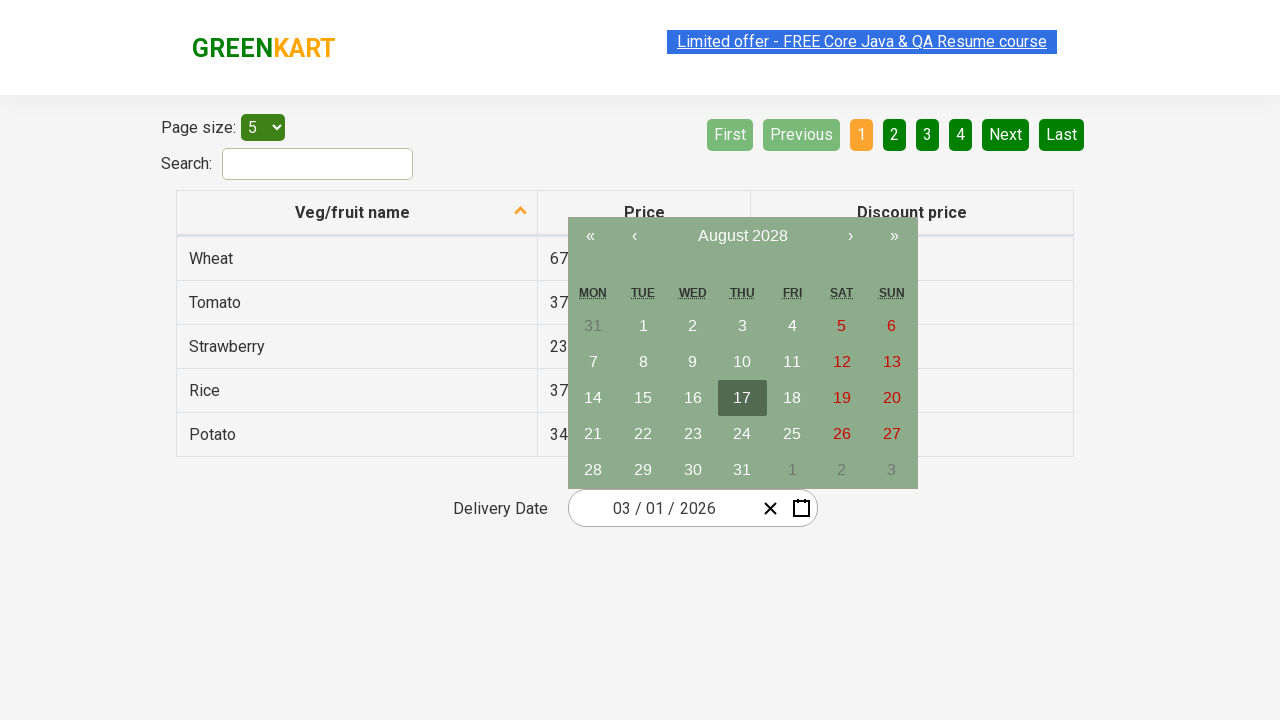

Selected date 25 to complete date selection of August 25, 2028 at (792, 434) on abbr:has-text('25')
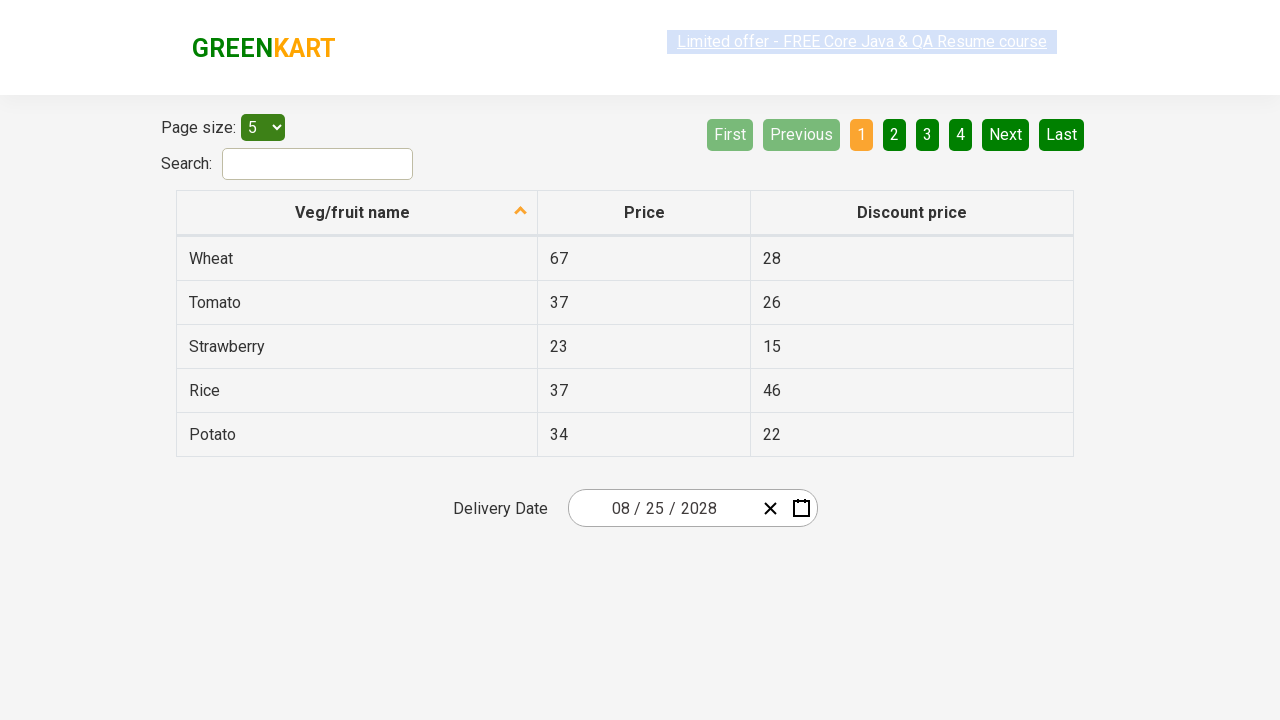

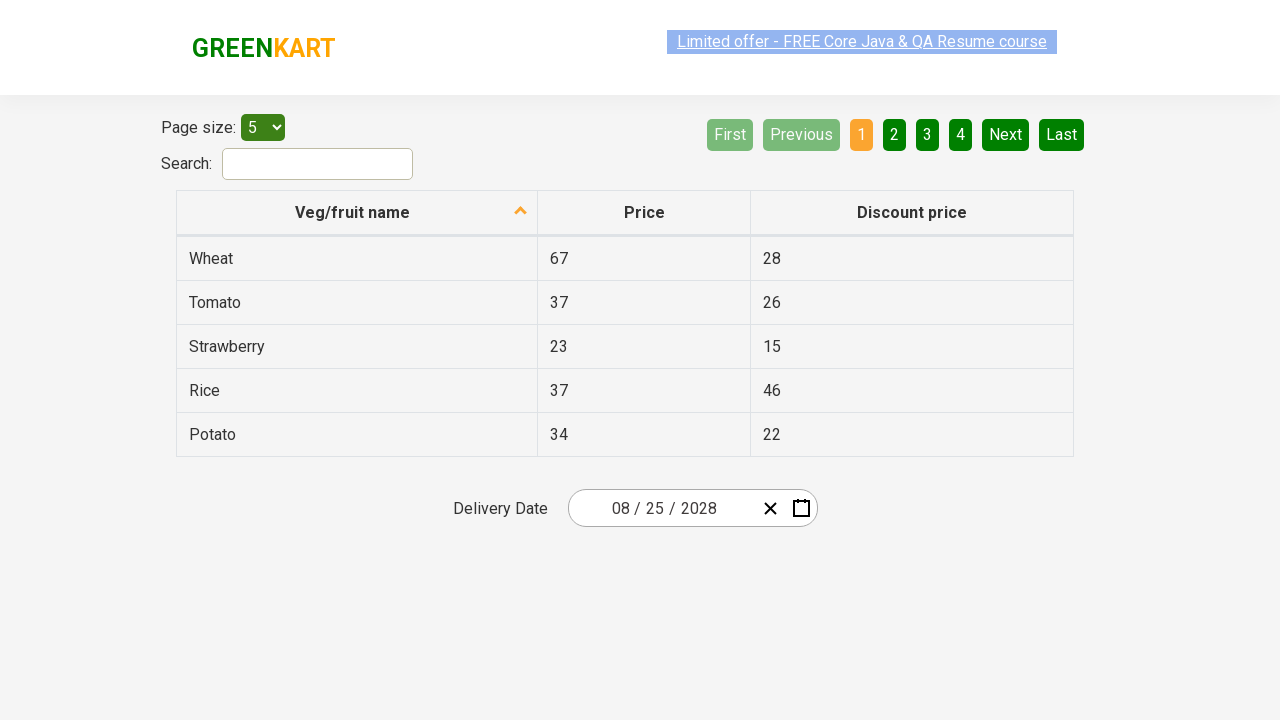